Tests job search functionality on hh.ru by entering a search query and verifying that a subscription offer appears for the search results

Starting URL: https://spb.hh.ru/

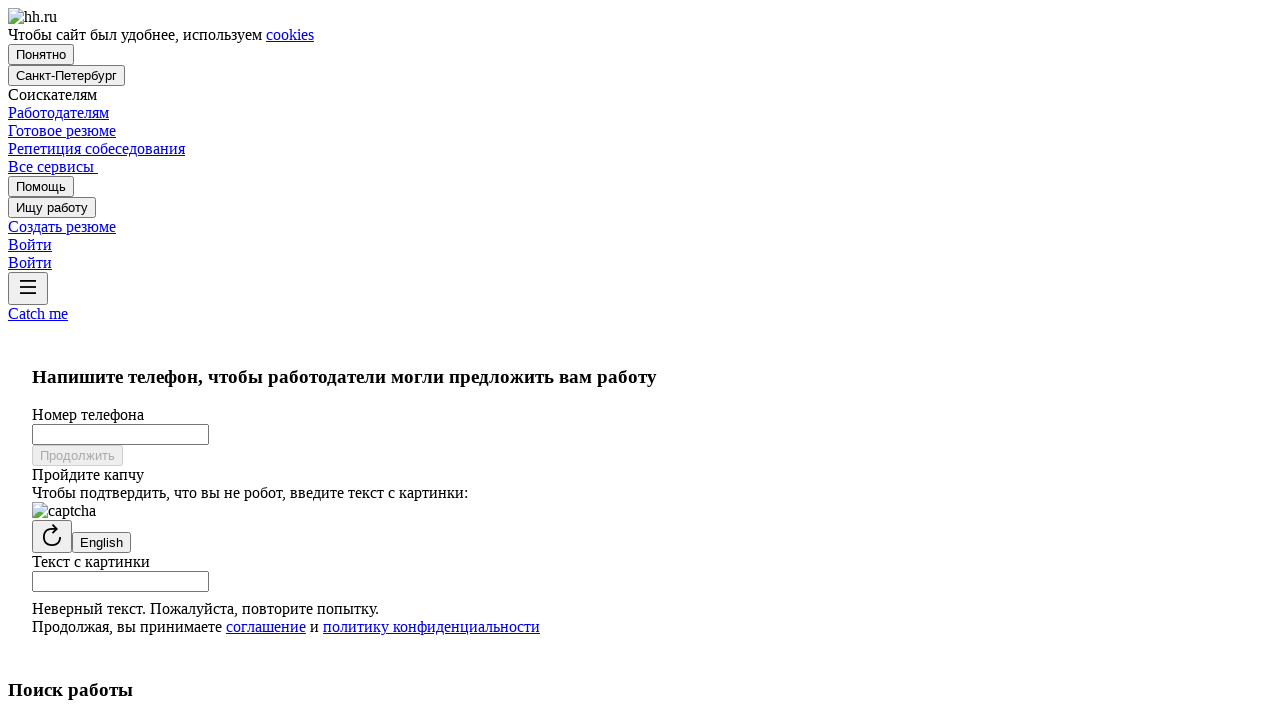

Filled search input field with 'selenide' on [data-qa='search-input']
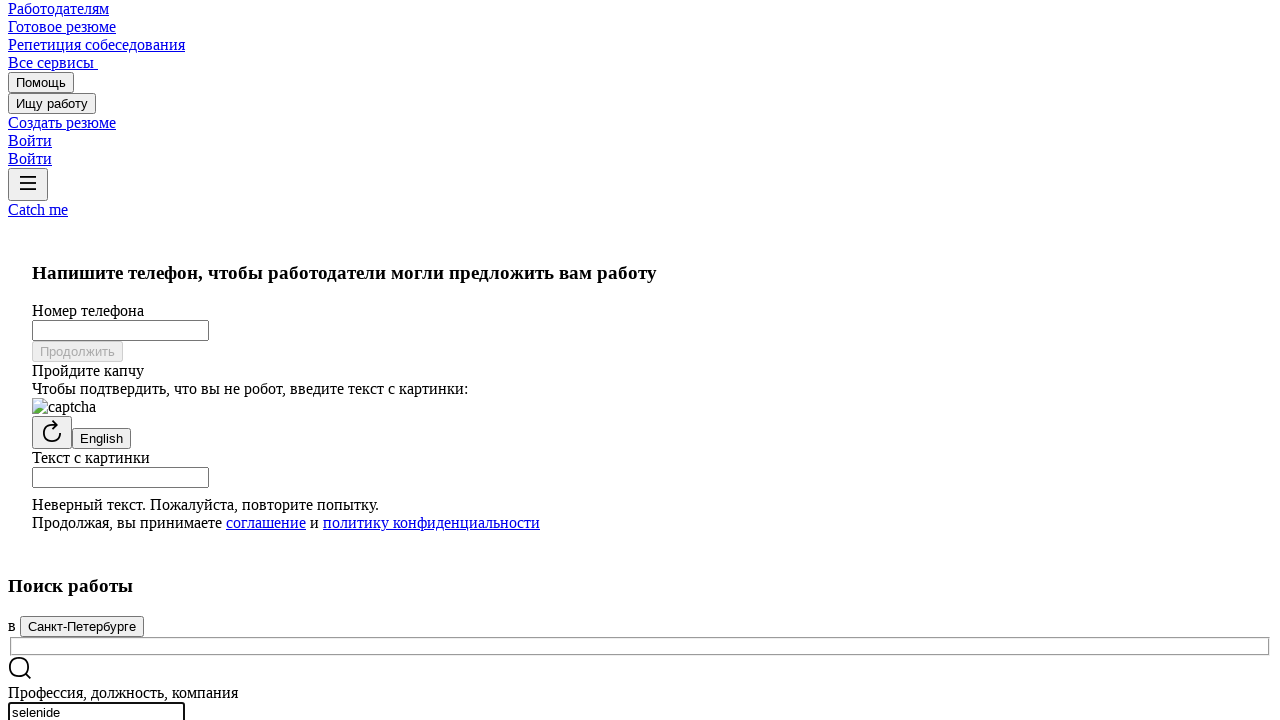

Pressed Enter to submit job search query on [data-qa='search-input']
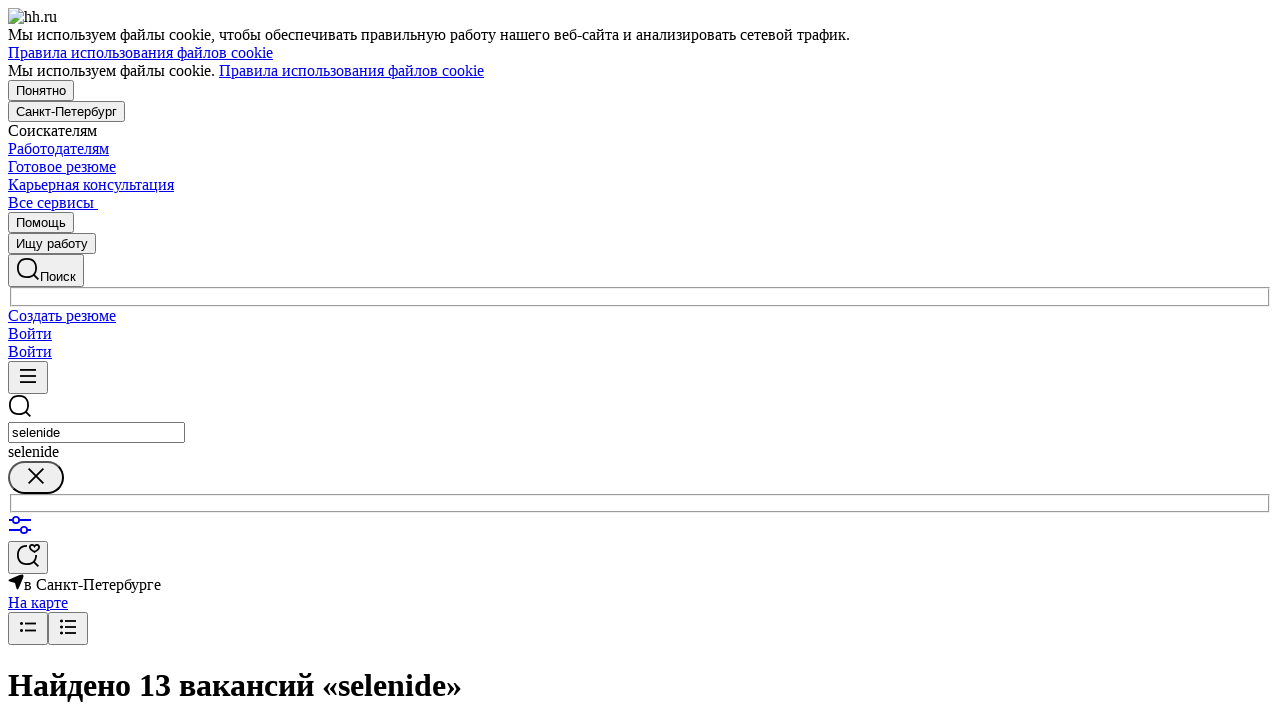

Subscription offer form appeared in search results
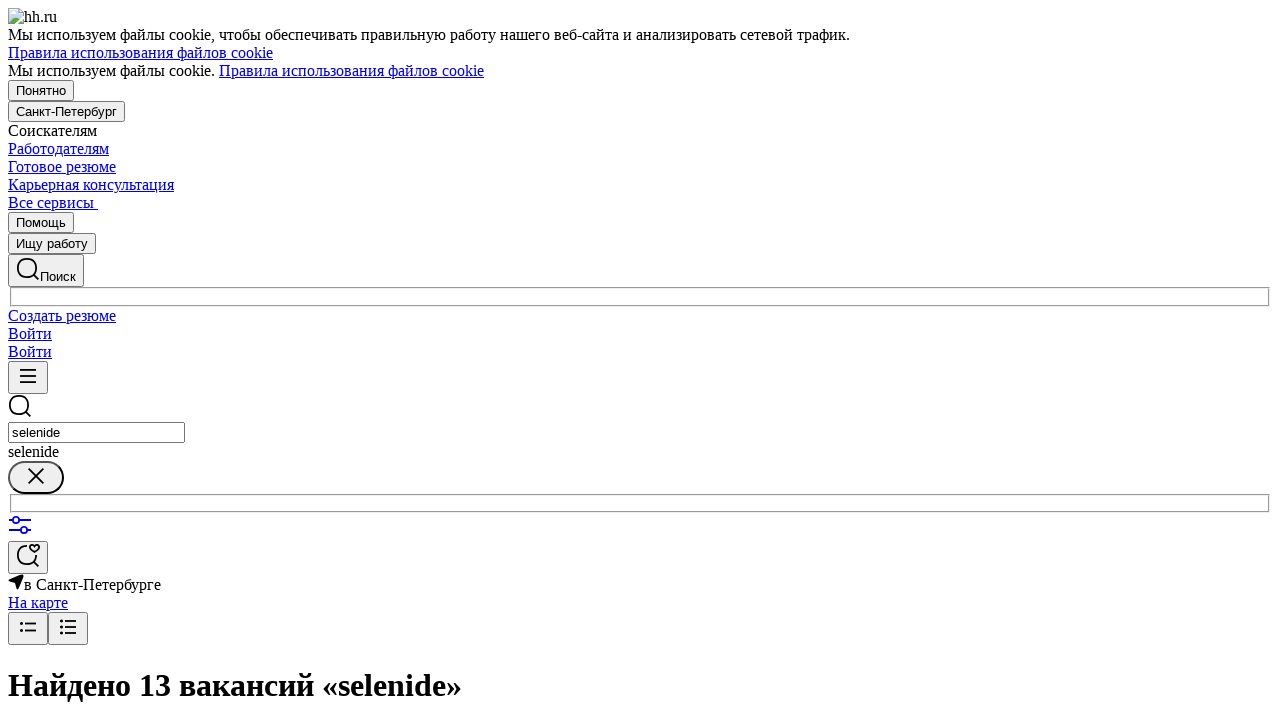

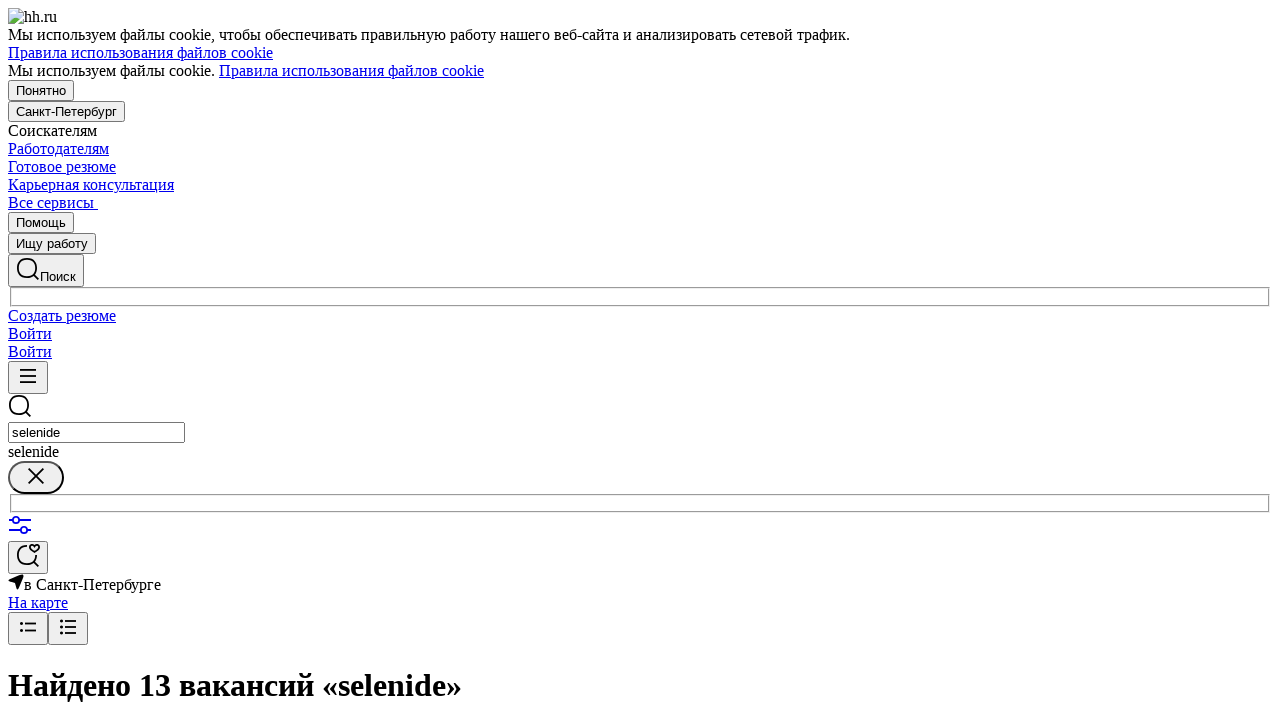